Tests multi-window/tab browser handling by opening new tabs, switching between them, clicking navigation links, and interacting with elements across different browser windows.

Starting URL: https://skpatro.github.io/demo/links/

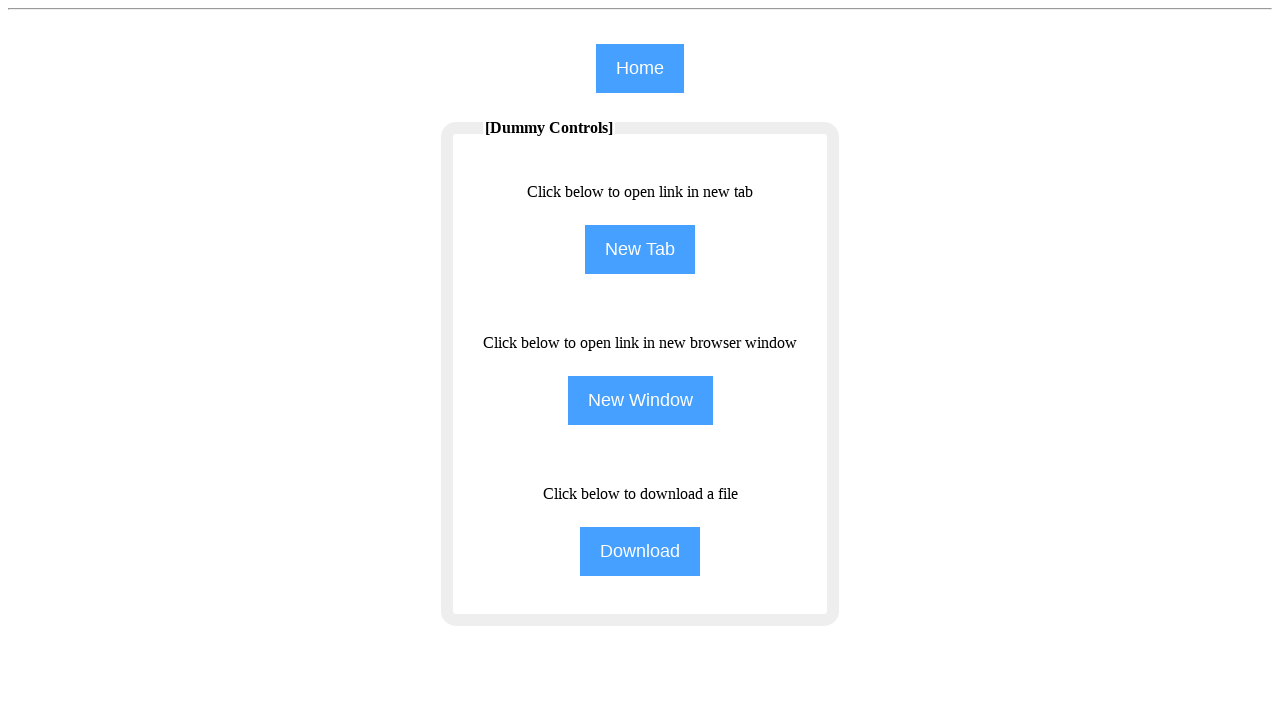

Clicked 'New Tab' button to open a new tab at (640, 250) on input[name='NewTab']
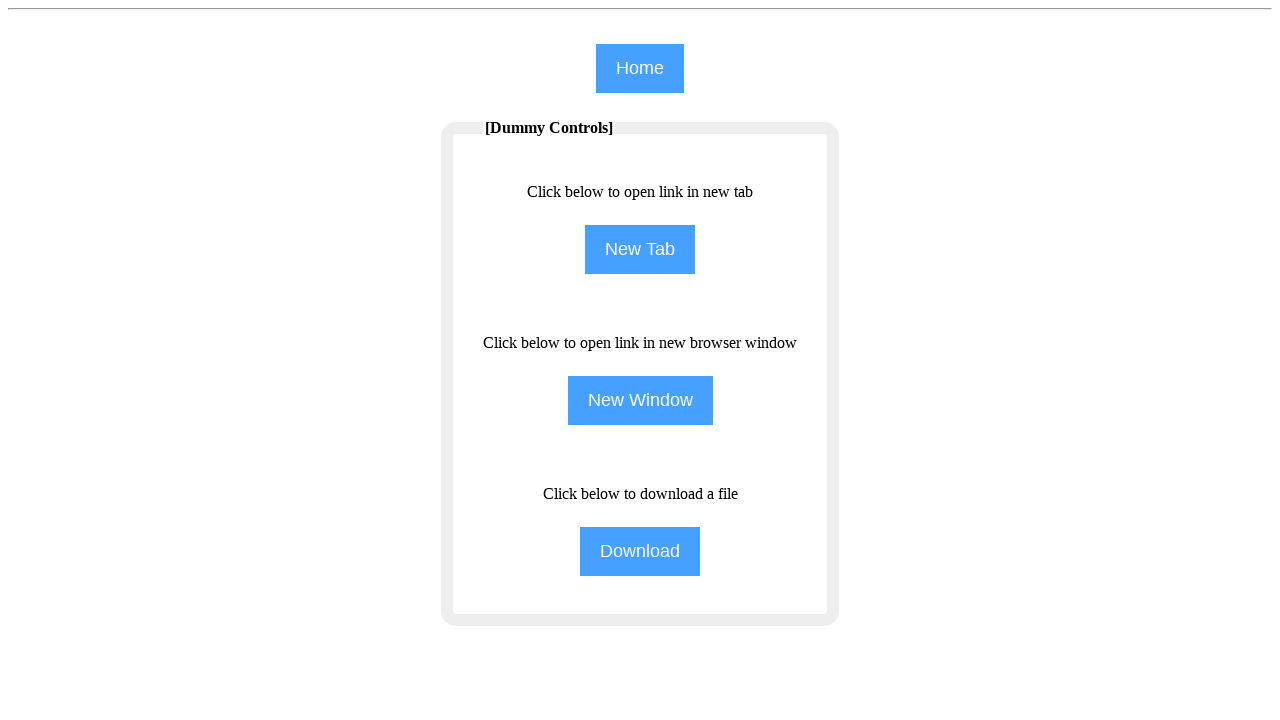

New tab opened and page load state waited for
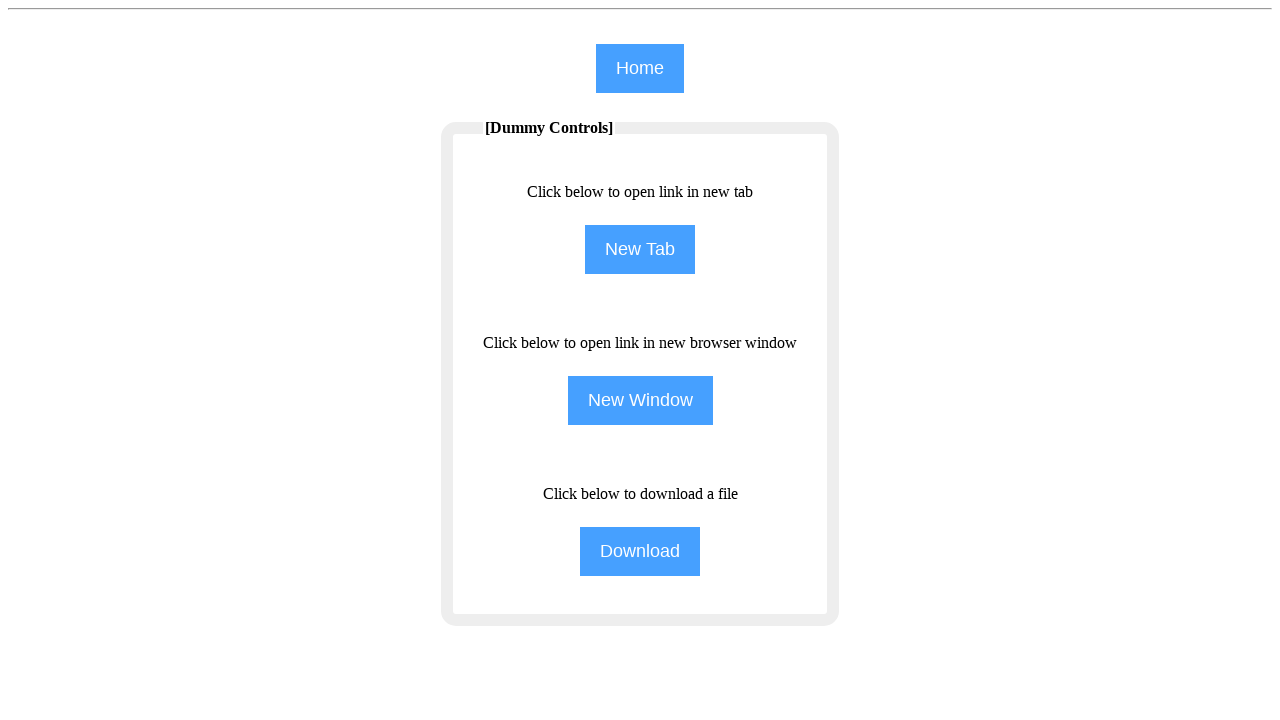

Clicked 'Training' link in the new tab at (980, 81) on xpath=//span[text()='Training']
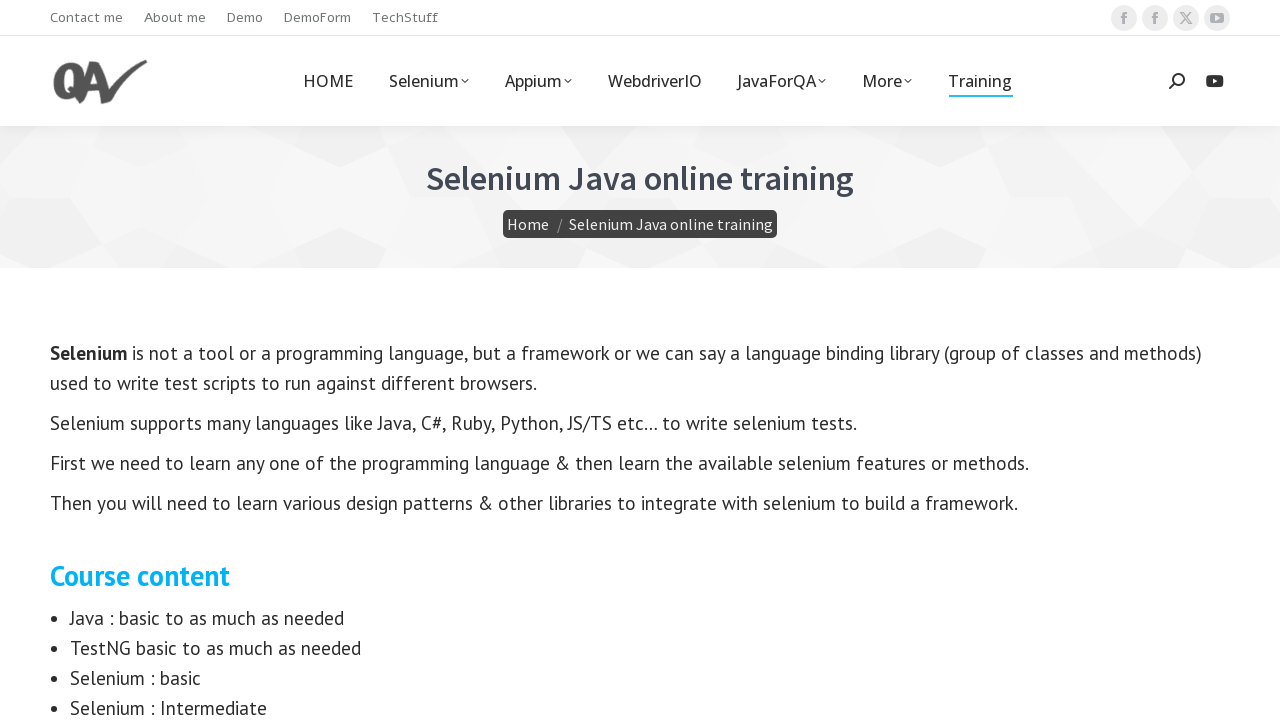

Training page loaded in second tab
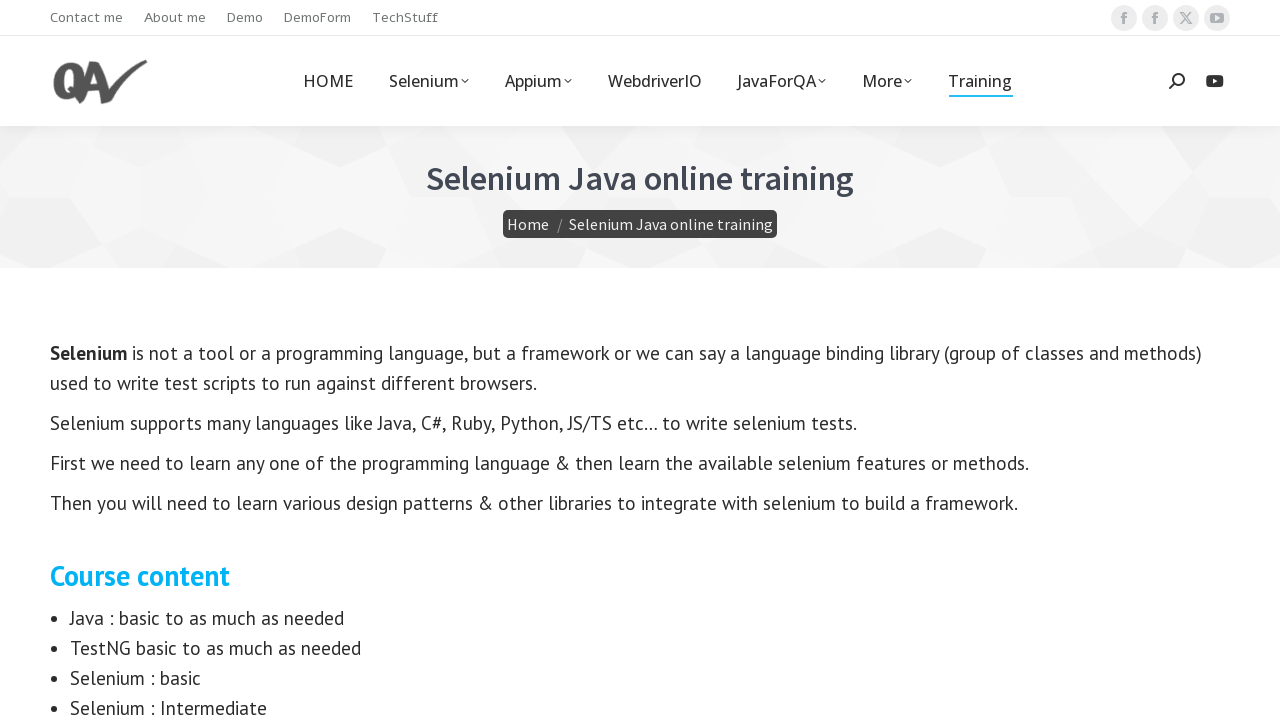

Clicked YouTube link which opens in a new tab at (1217, 18) on xpath=//a[@title='YouTube page opens in new window']
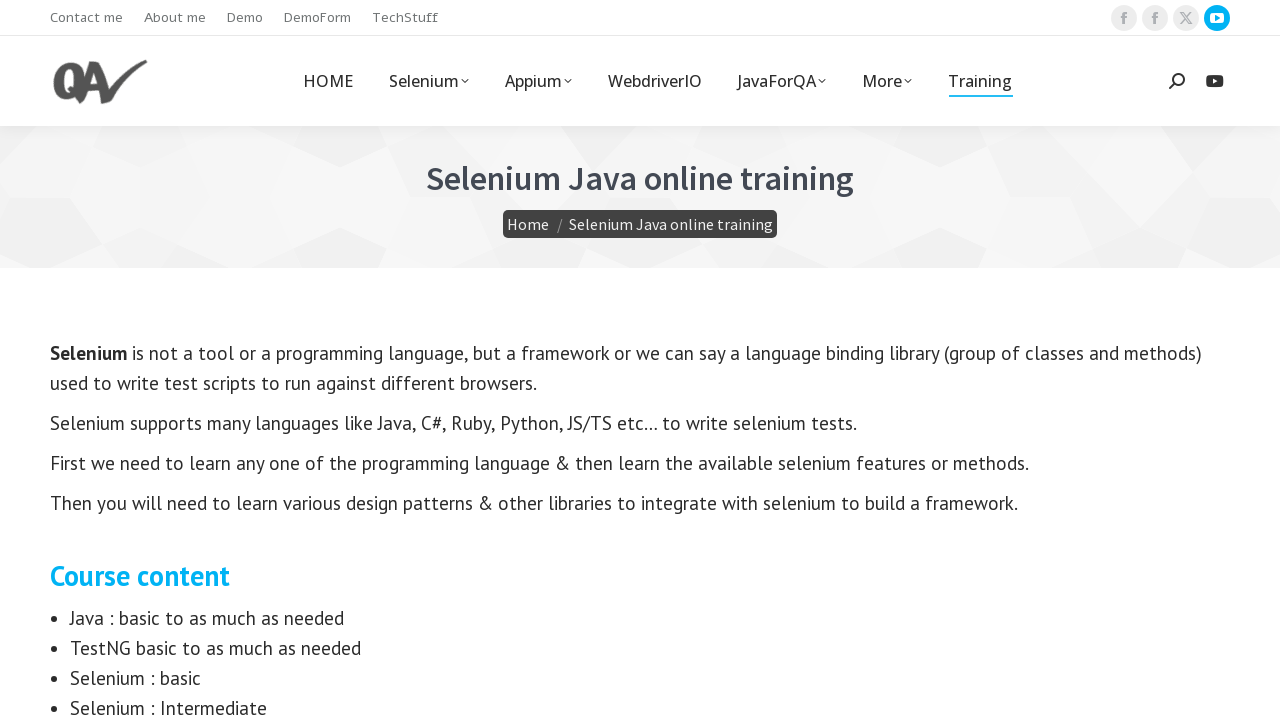

YouTube tab opened and page load state waited for
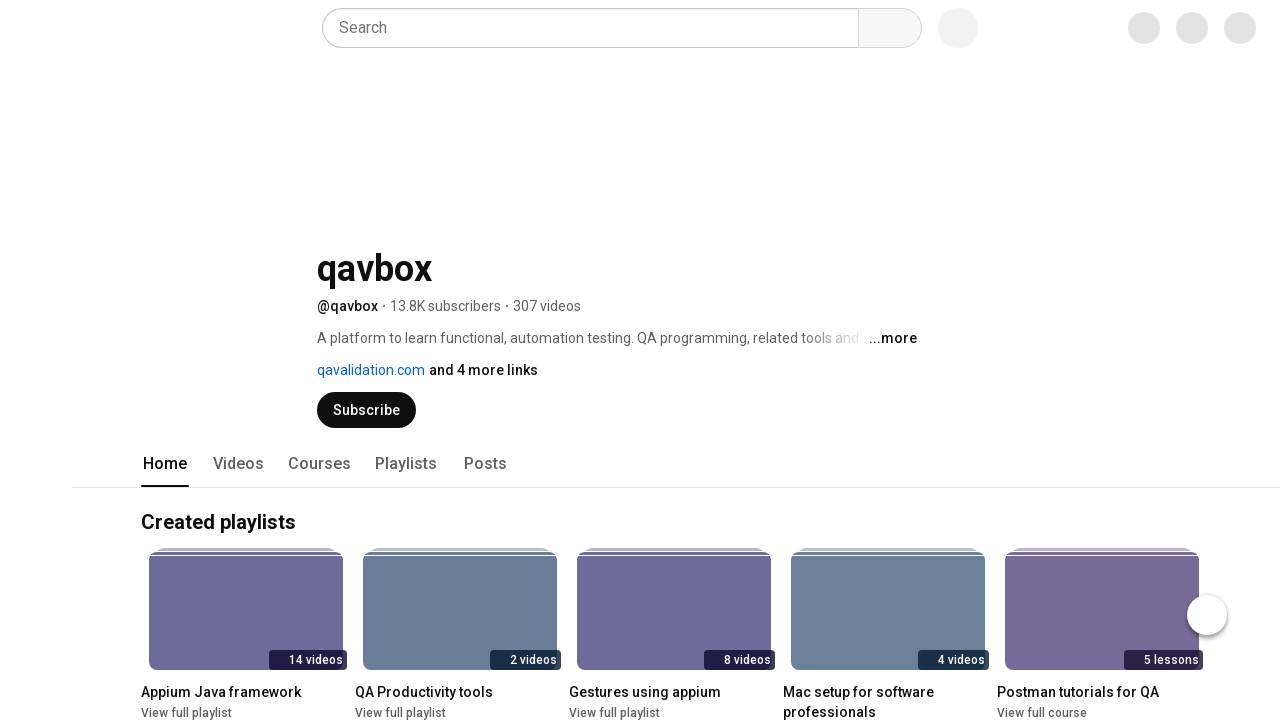

Cancel button not found on YouTube popup - continuing on //yt-formatted-string[text()='Cancel']
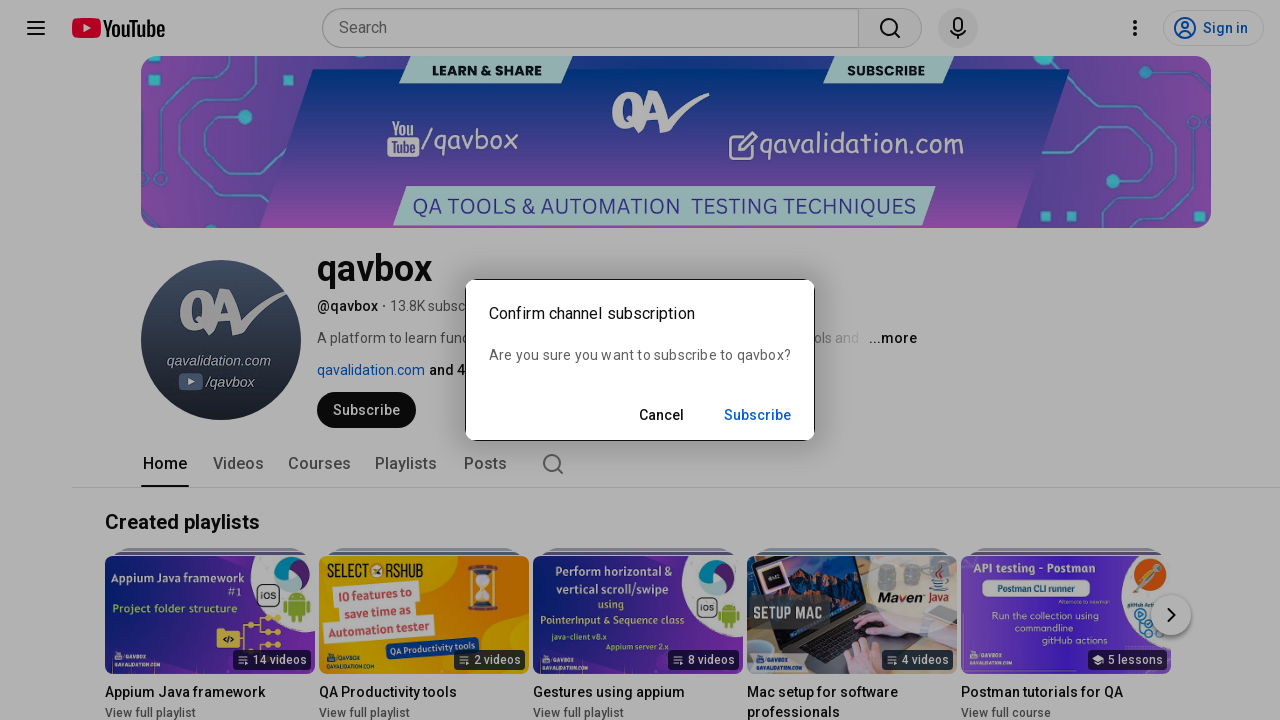

Switched focus back to the second tab
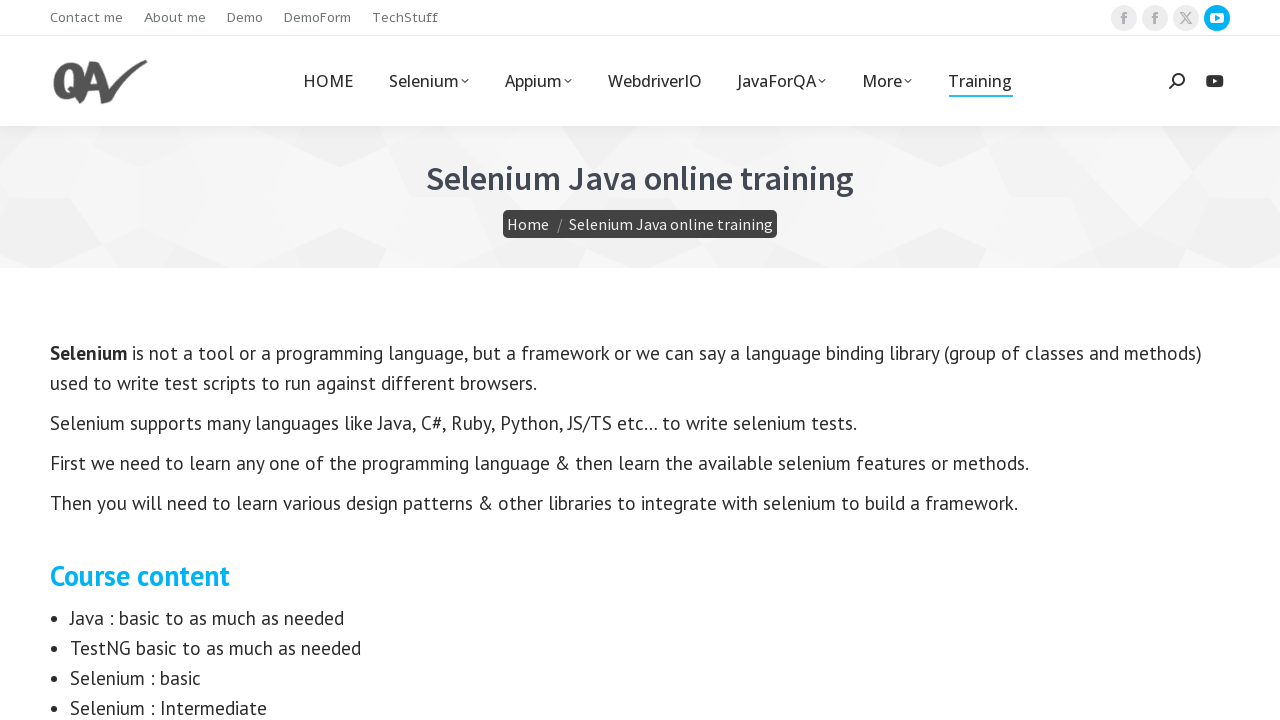

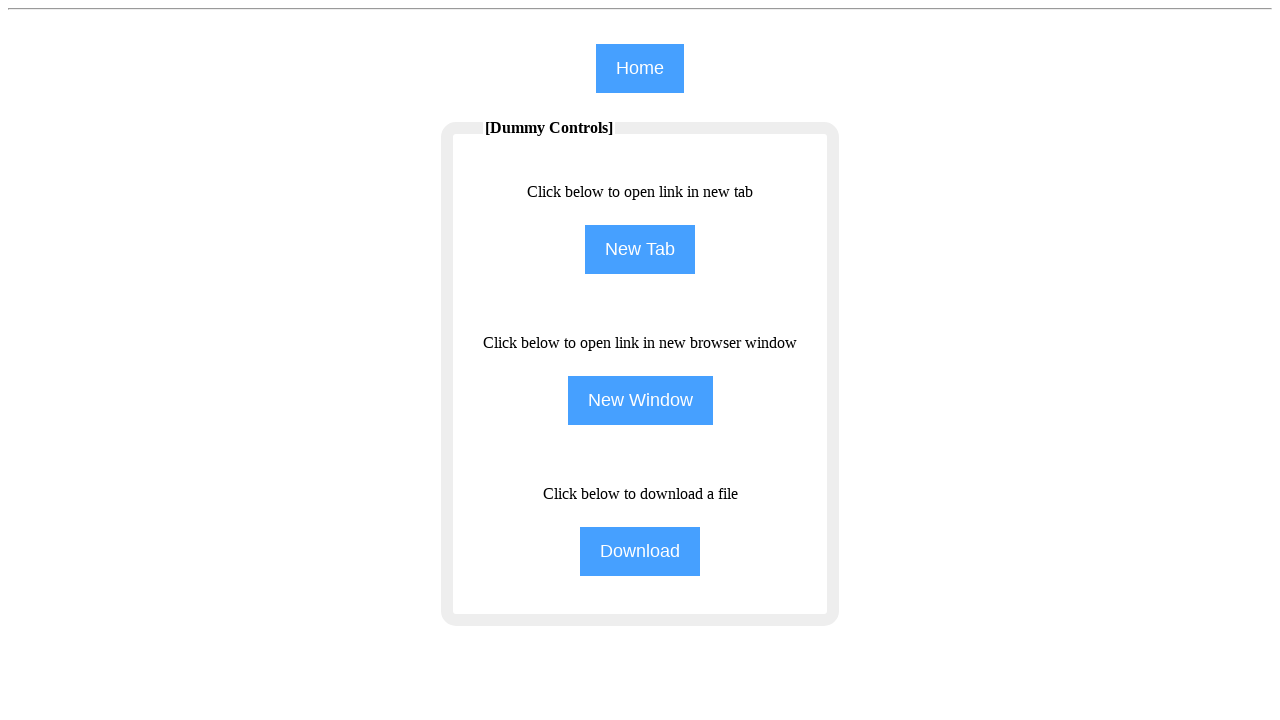